Navigates to a practice form page and verifies that the submit button element exists

Starting URL: https://demoqa.com/automation-practice-form

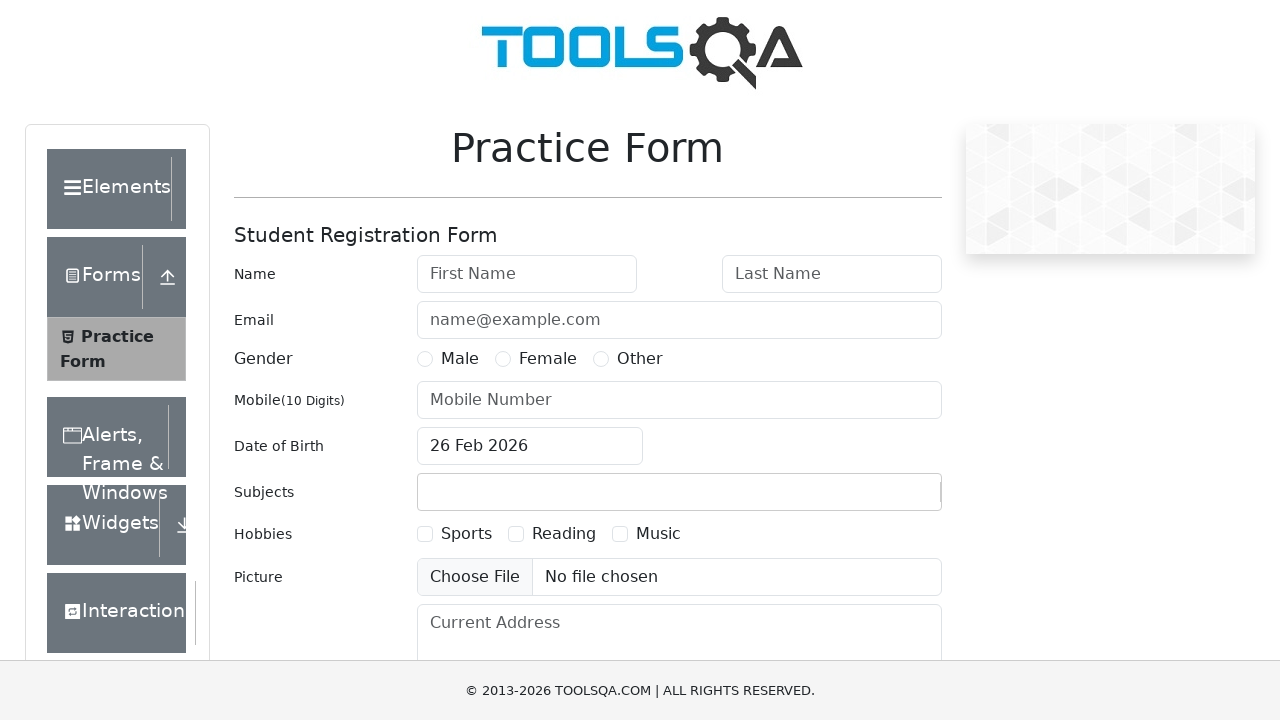

Navigated to automation practice form page
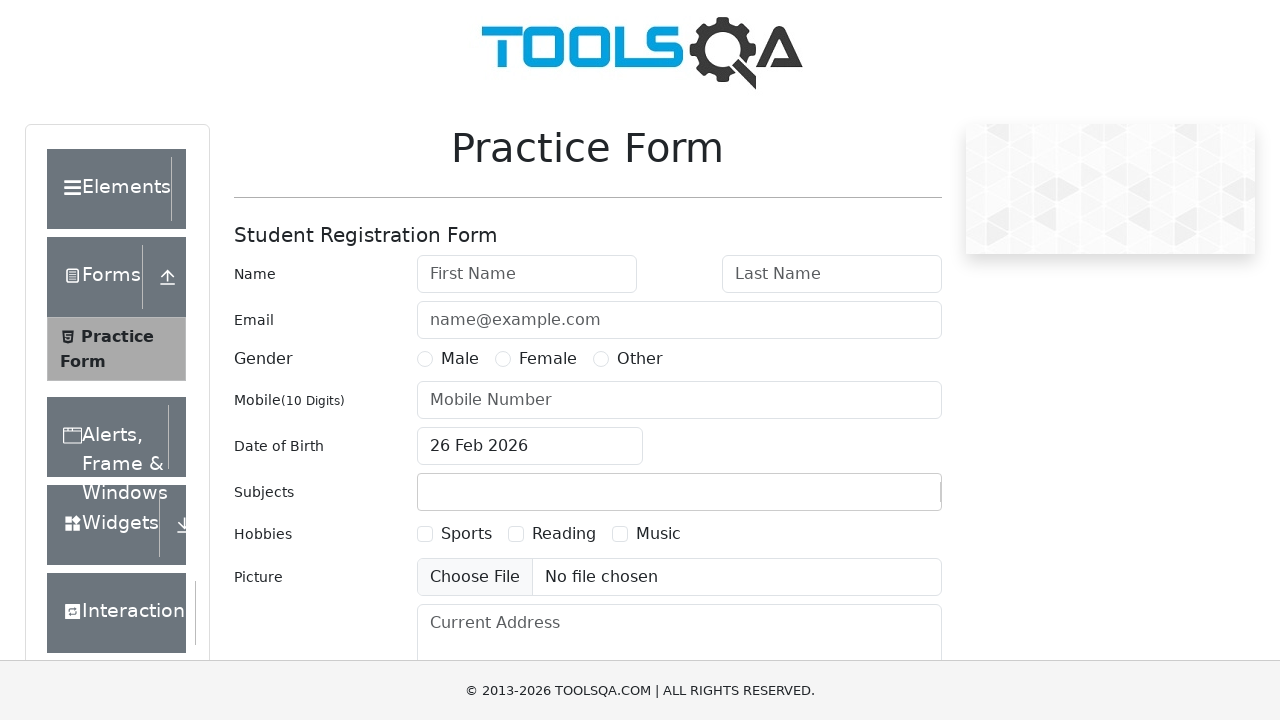

Submit button element exists and is visible
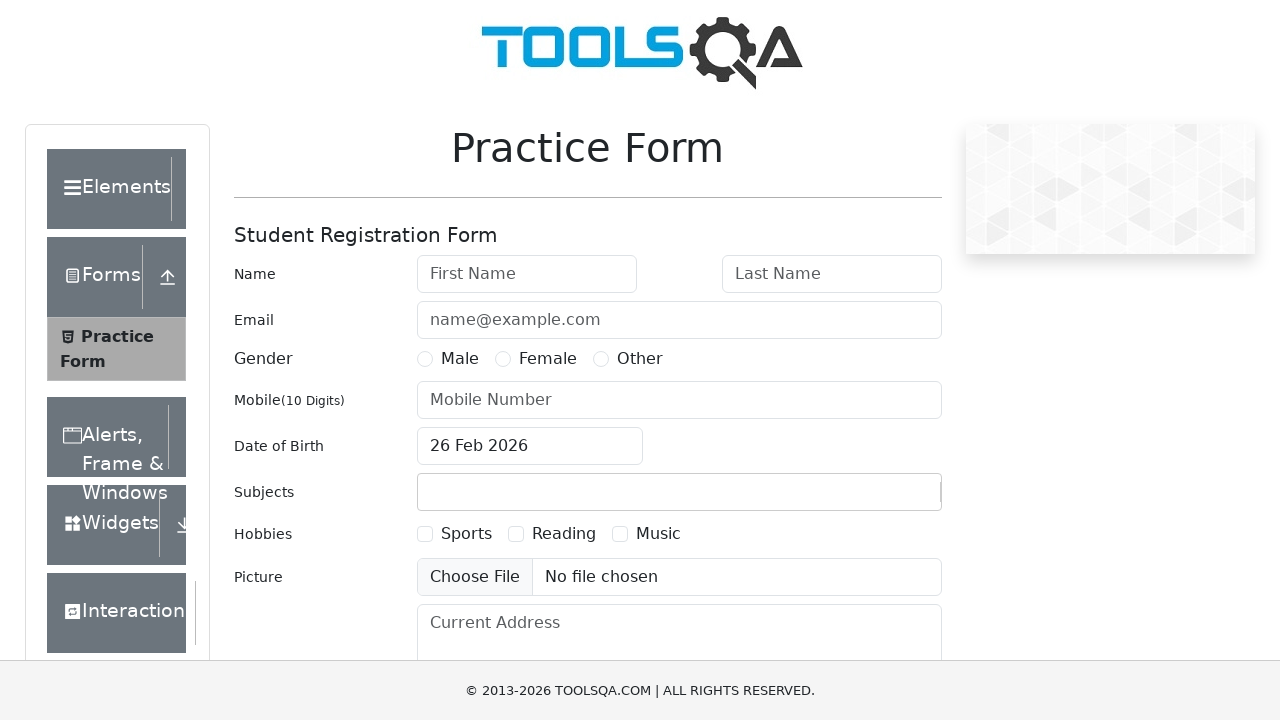

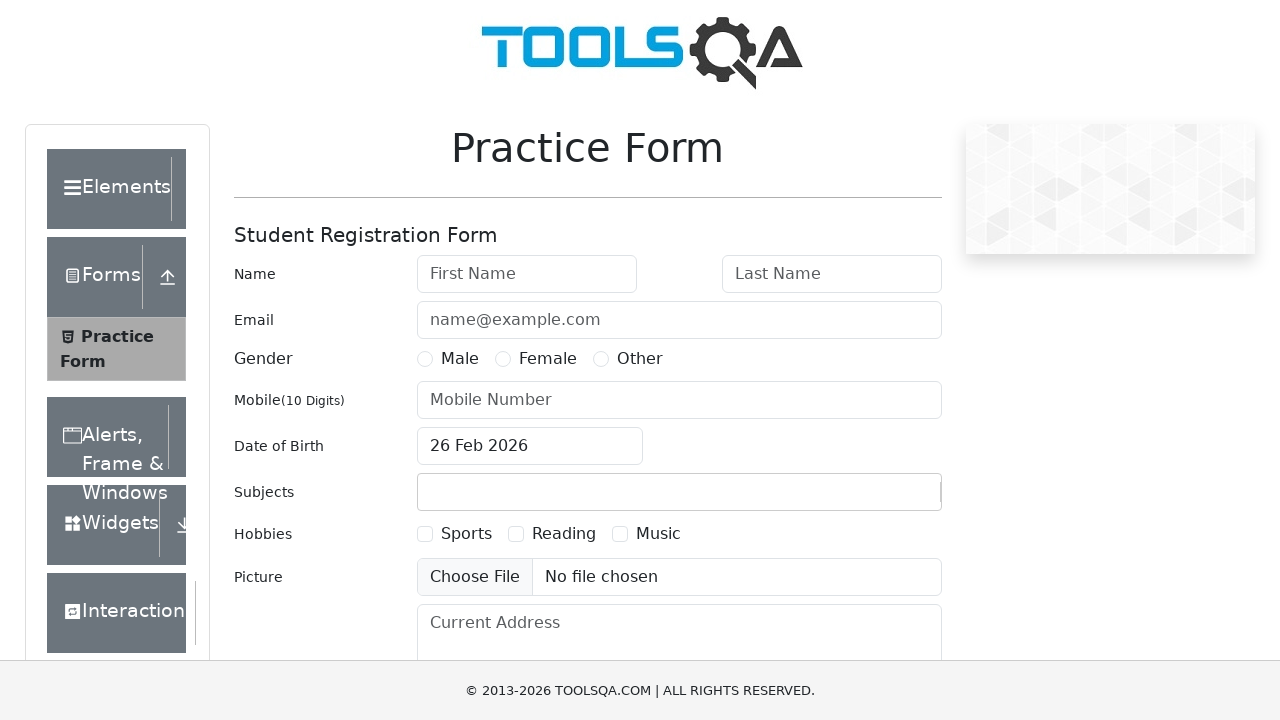